Tests slider functionality by dragging the slider handle to a specific position

Starting URL: https://demo.automationtesting.in/Slider.html

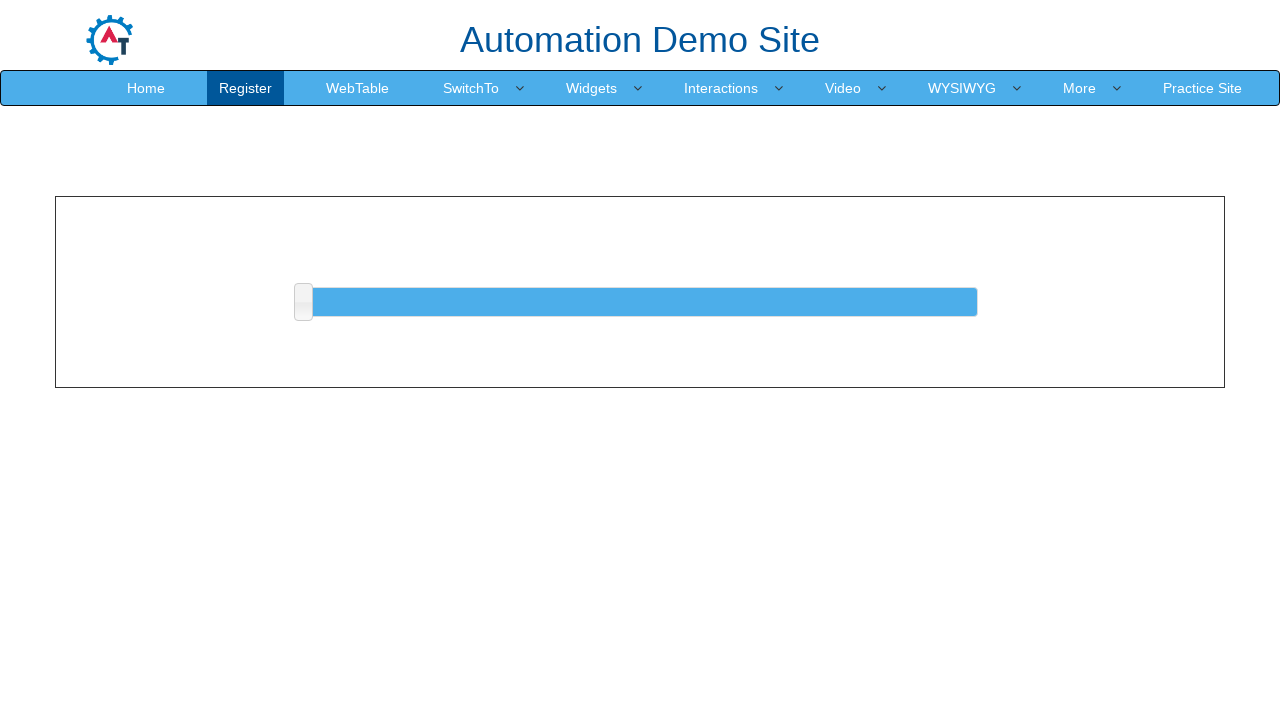

Located slider handle element
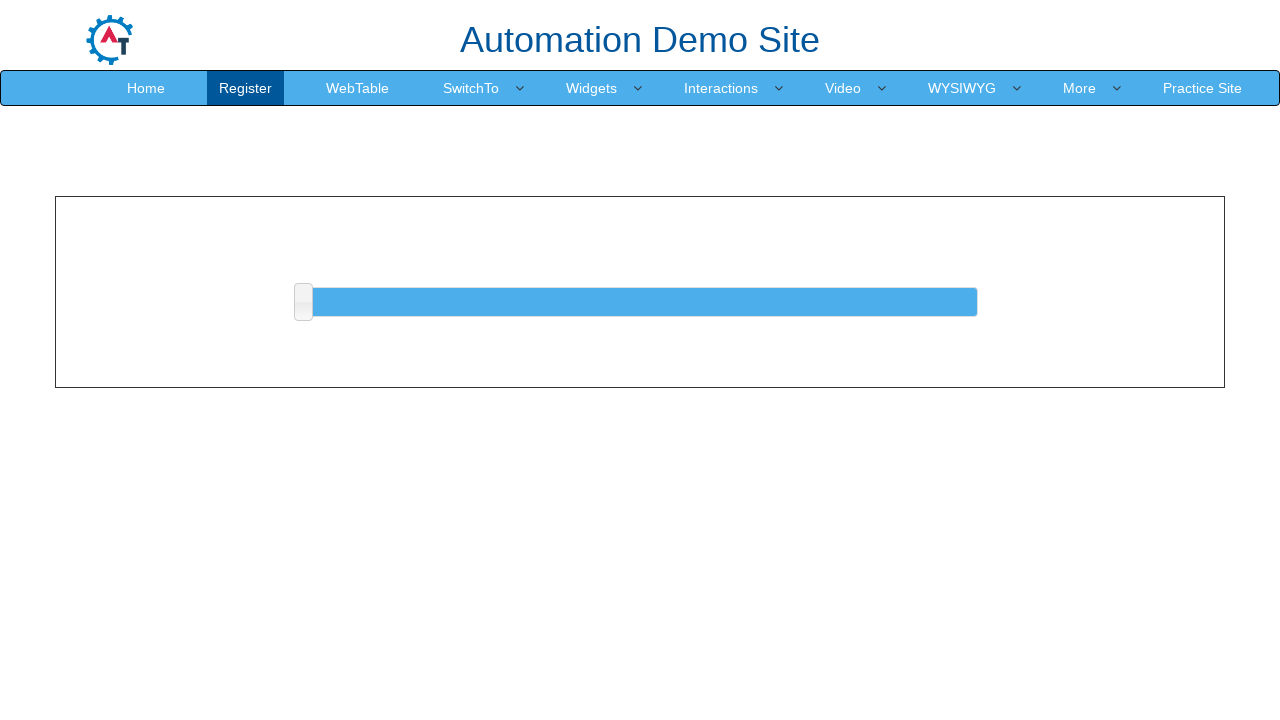

Retrieved bounding box of slider handle
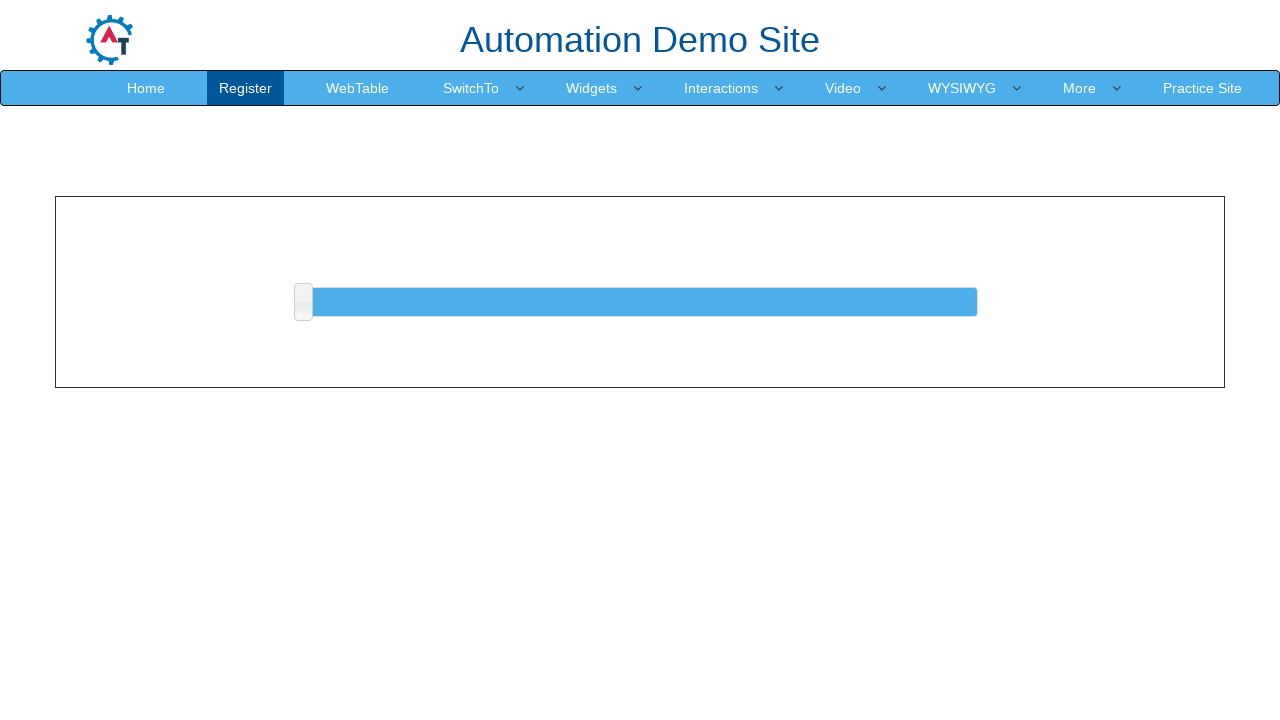

Moved mouse to center of slider handle at (303, 302)
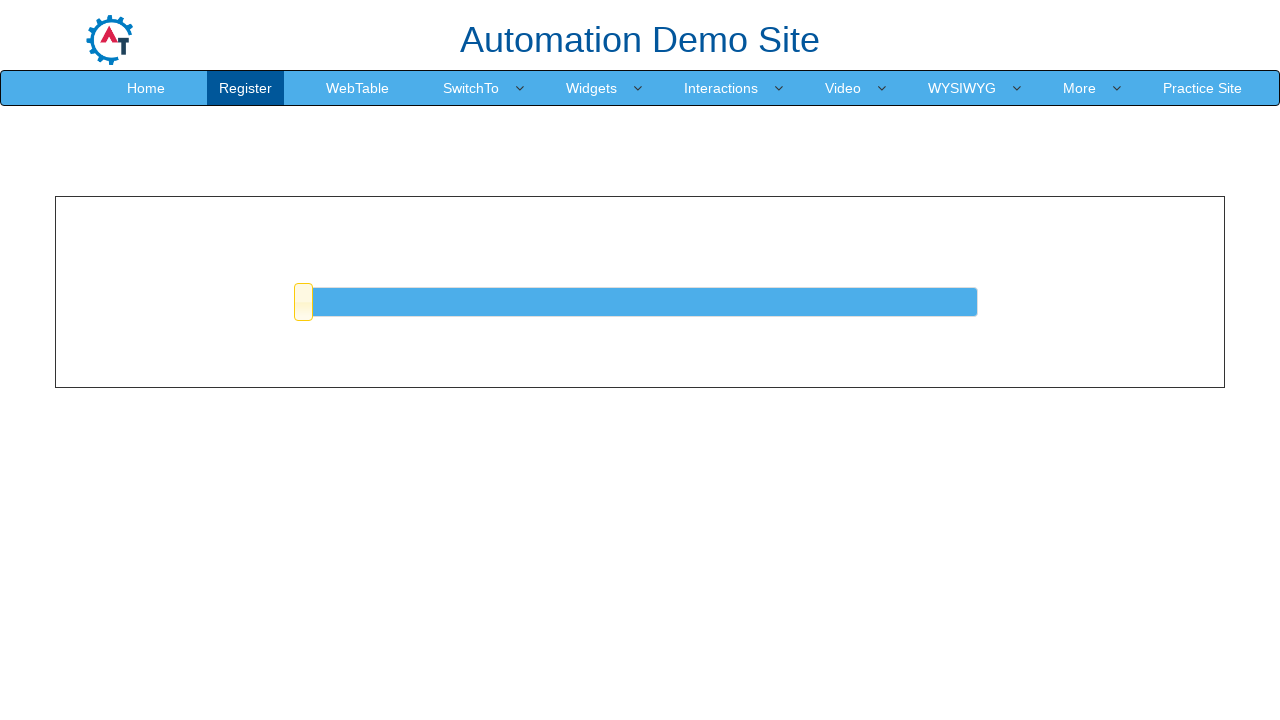

Pressed mouse button down on slider handle at (303, 302)
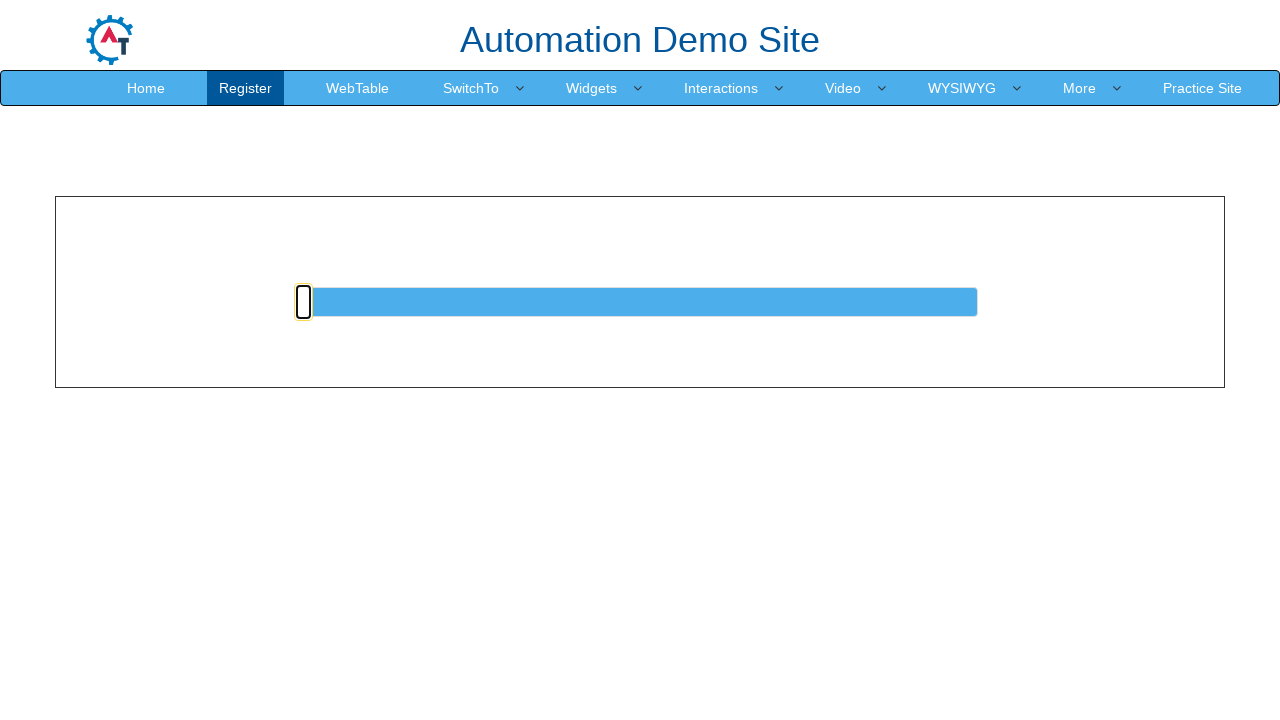

Dragged slider handle 500 pixels to the right at (803, 302)
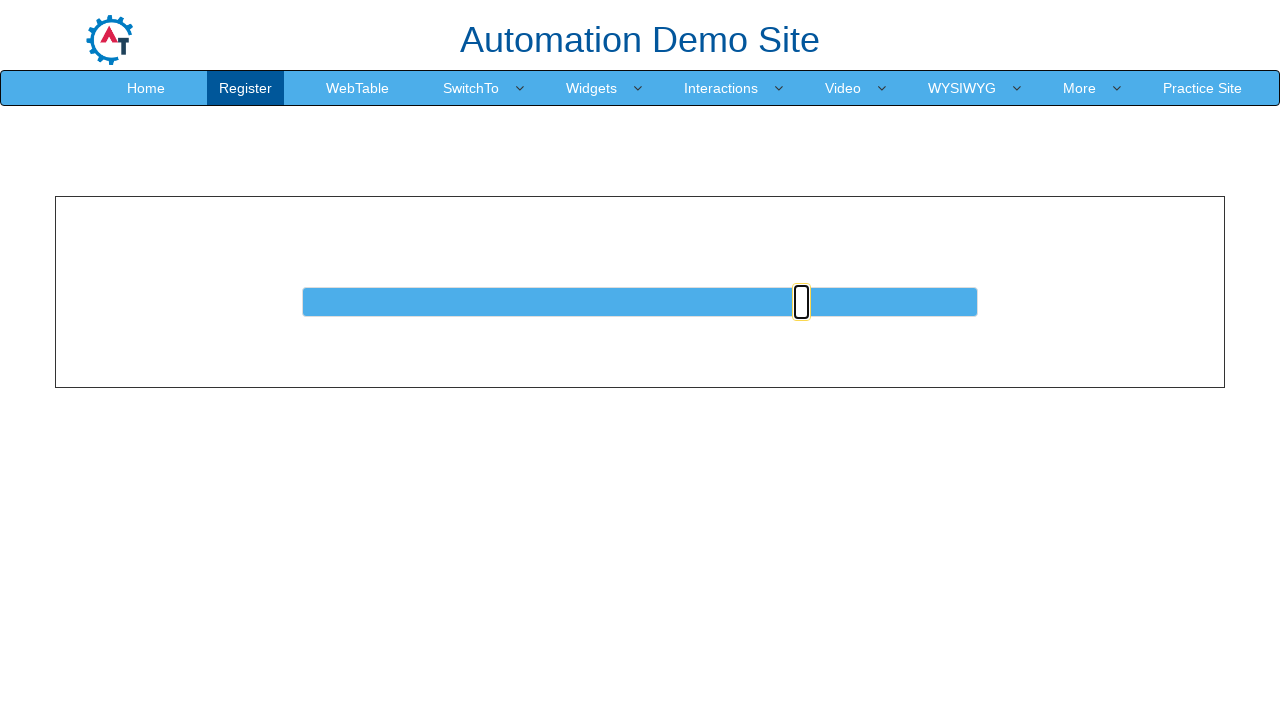

Released mouse button to complete slider drag action at (803, 302)
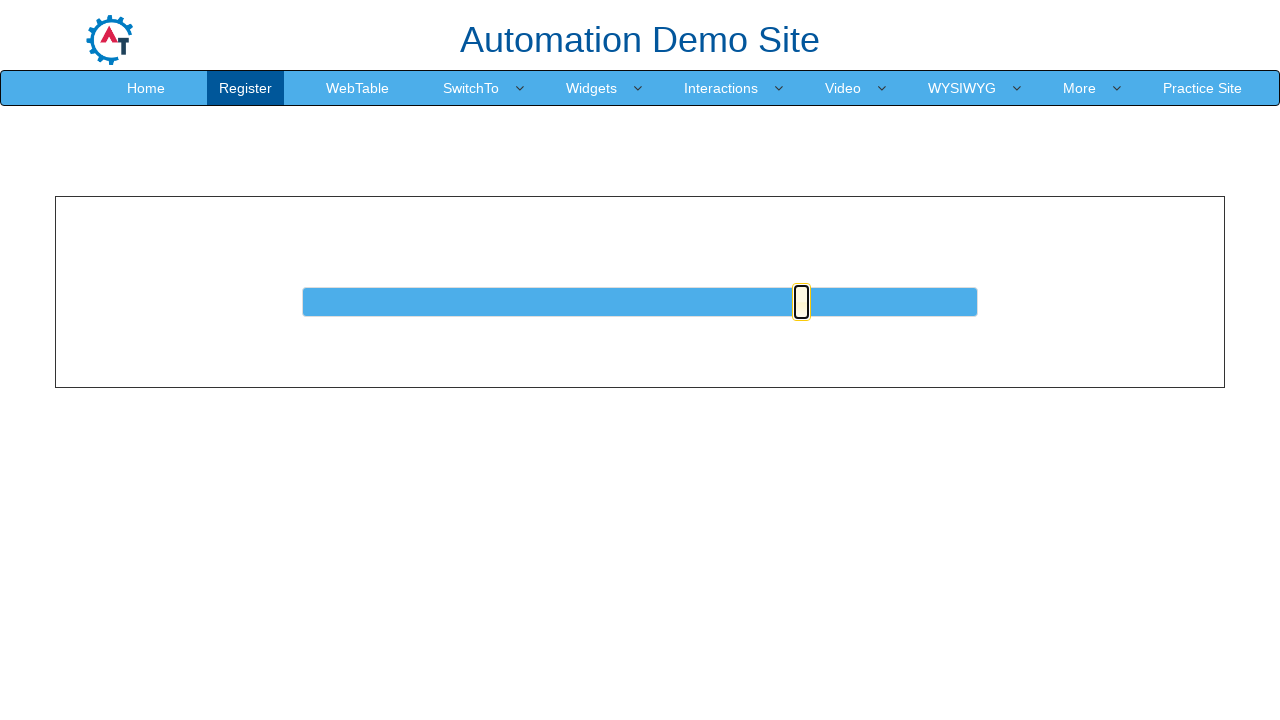

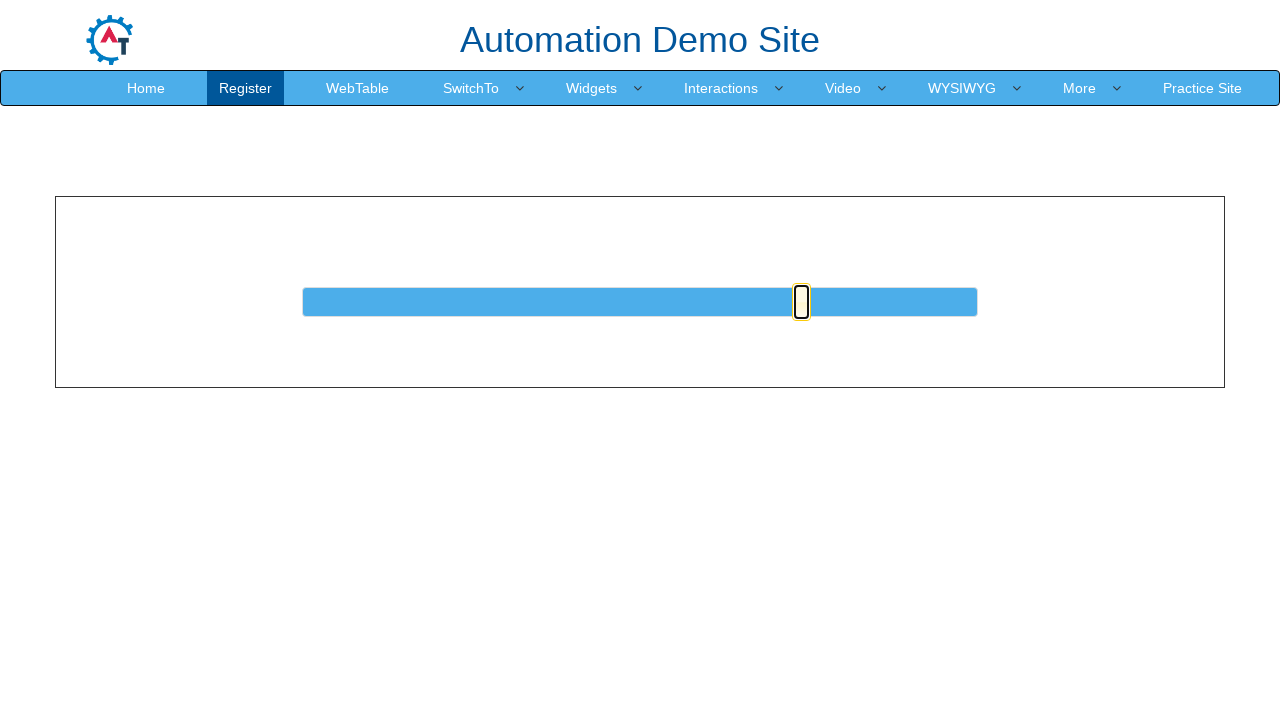